Tests dropdown selection functionality by reading two numbers from the page, calculating their sum, selecting the sum value from a dropdown menu, and submitting the form.

Starting URL: https://suninjuly.github.io/selects1.html

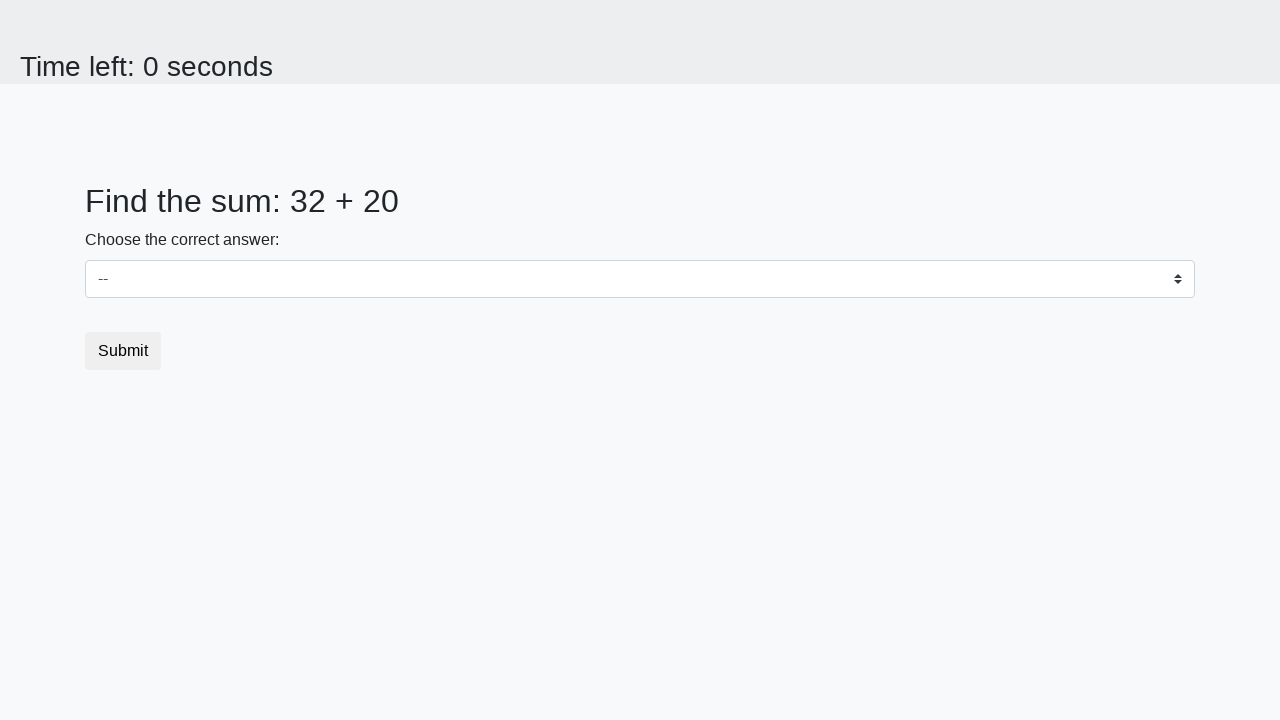

Read first number from #num1 element
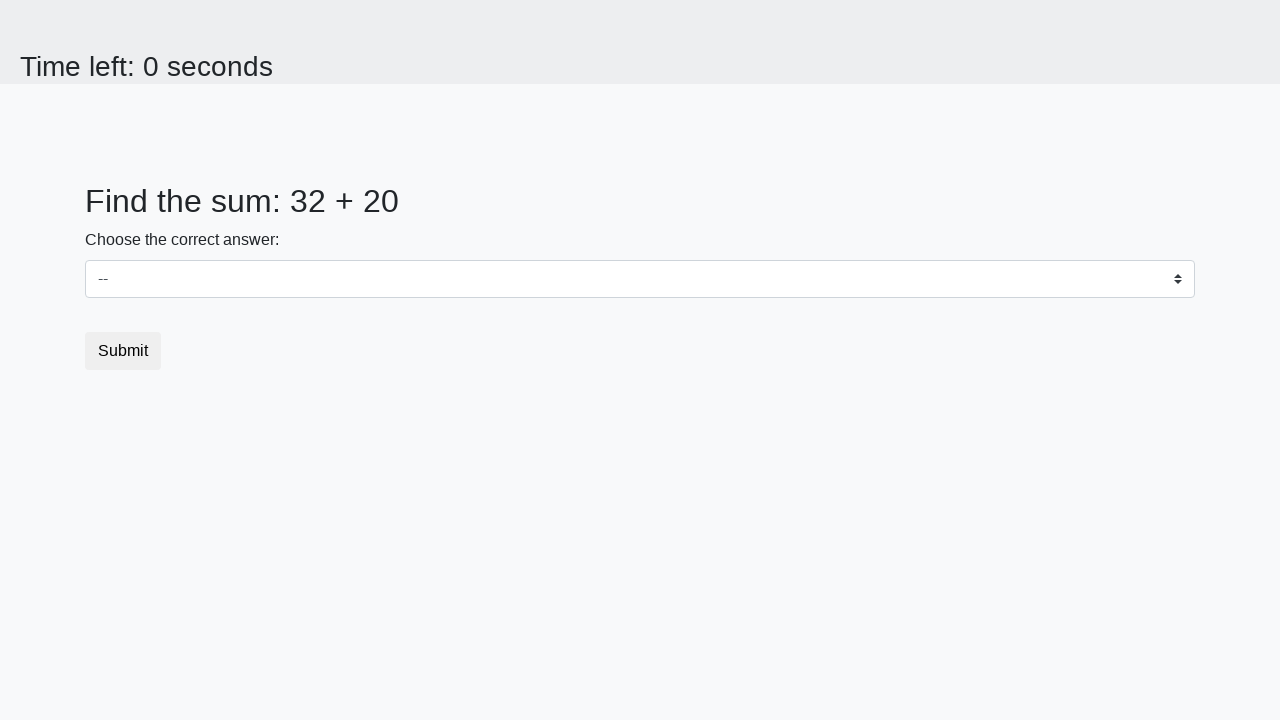

Read second number from #num2 element
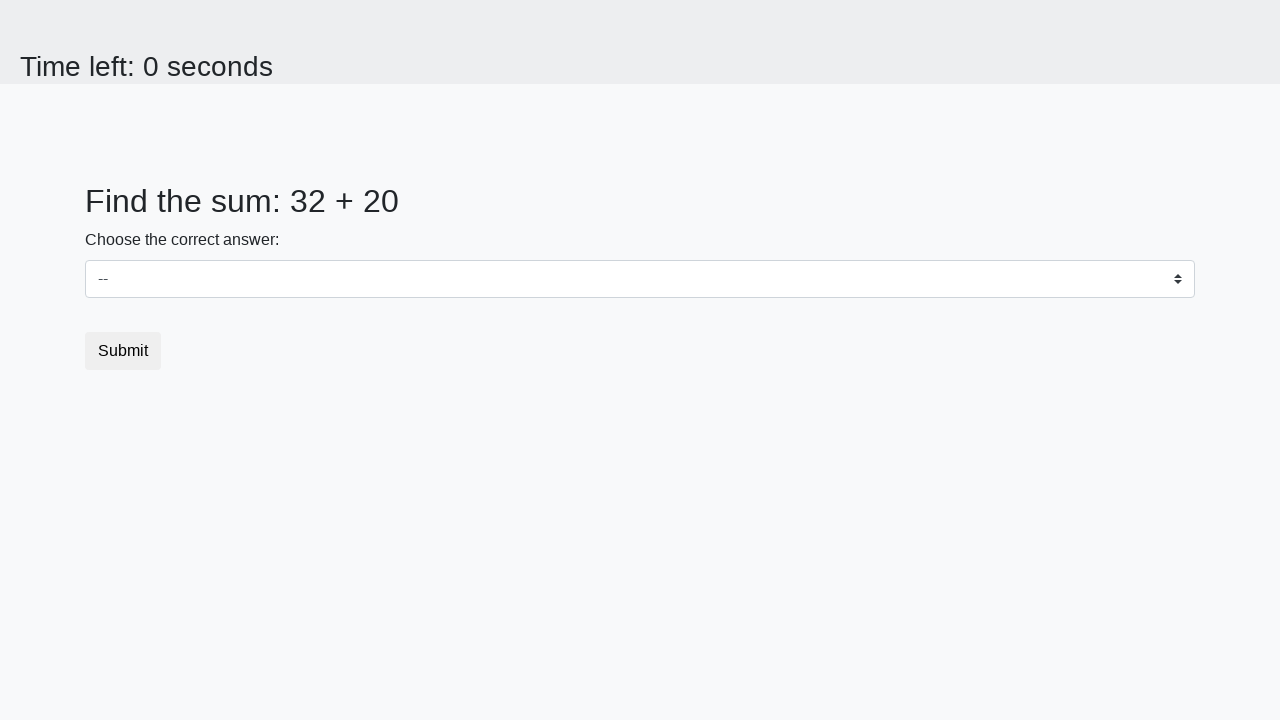

Calculated sum: 32 + 20 = 52
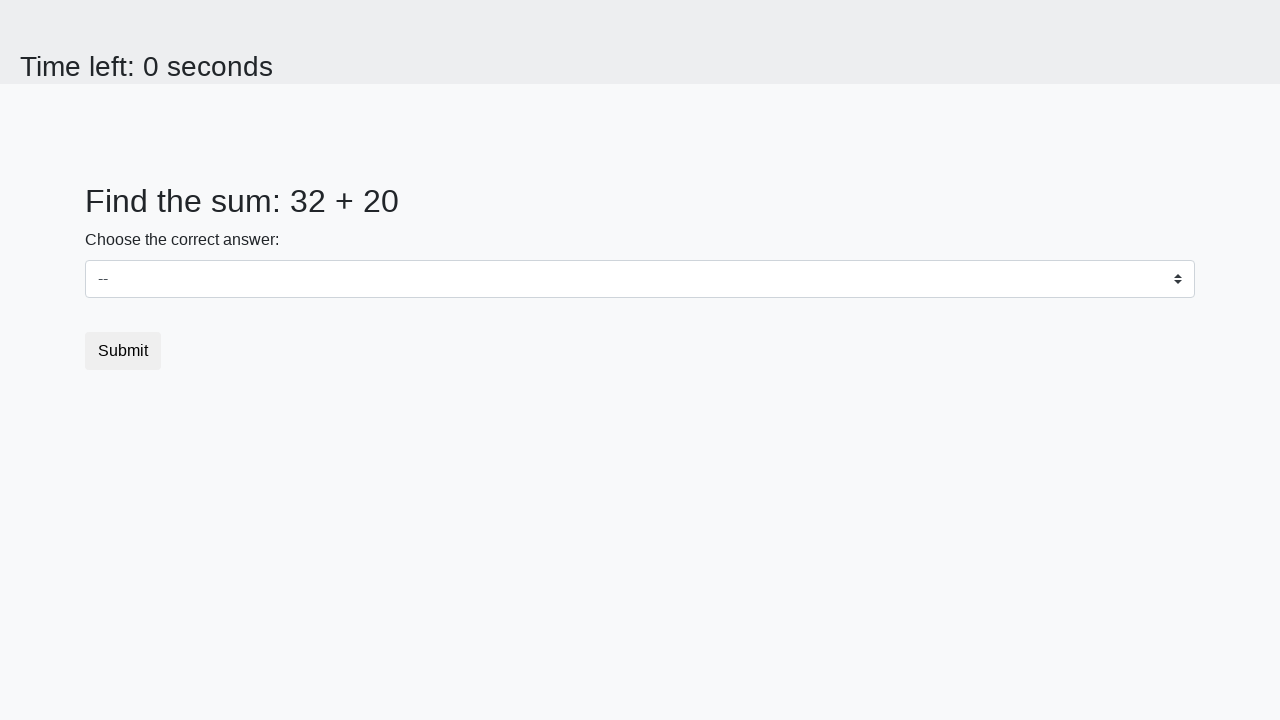

Selected sum value '52' from dropdown menu on select
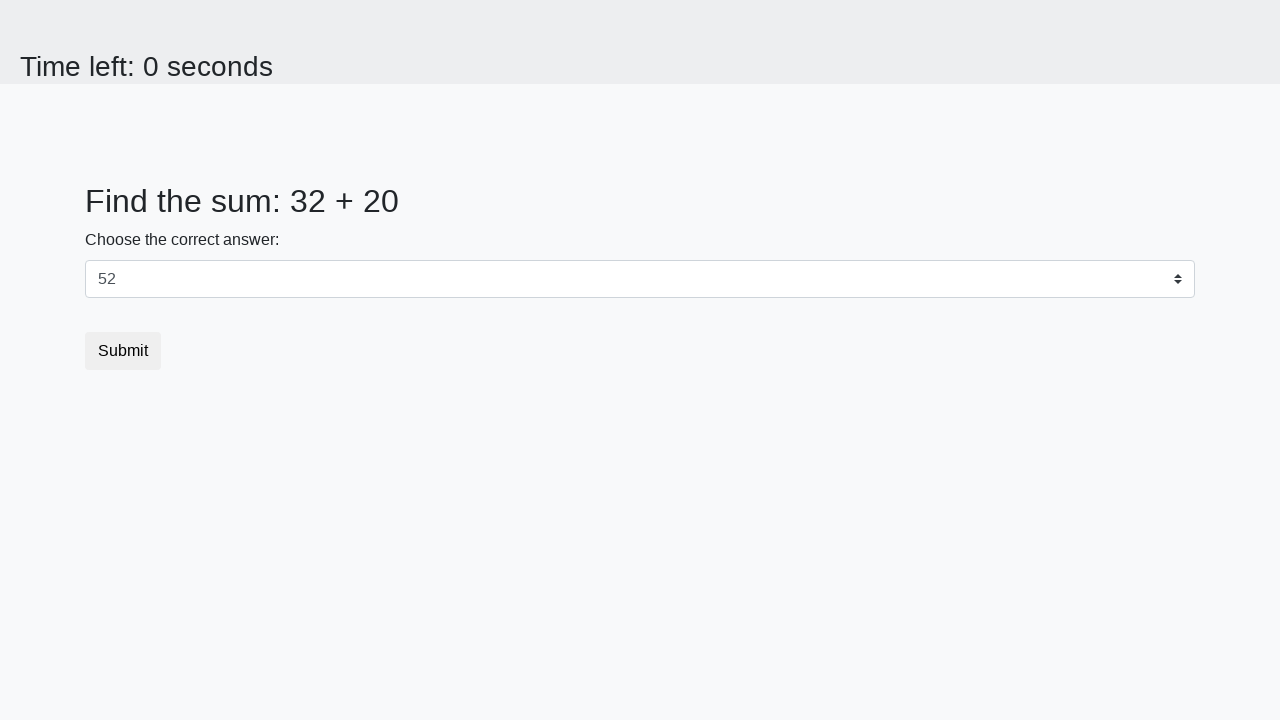

Clicked submit button to complete the form at (123, 351) on button.btn
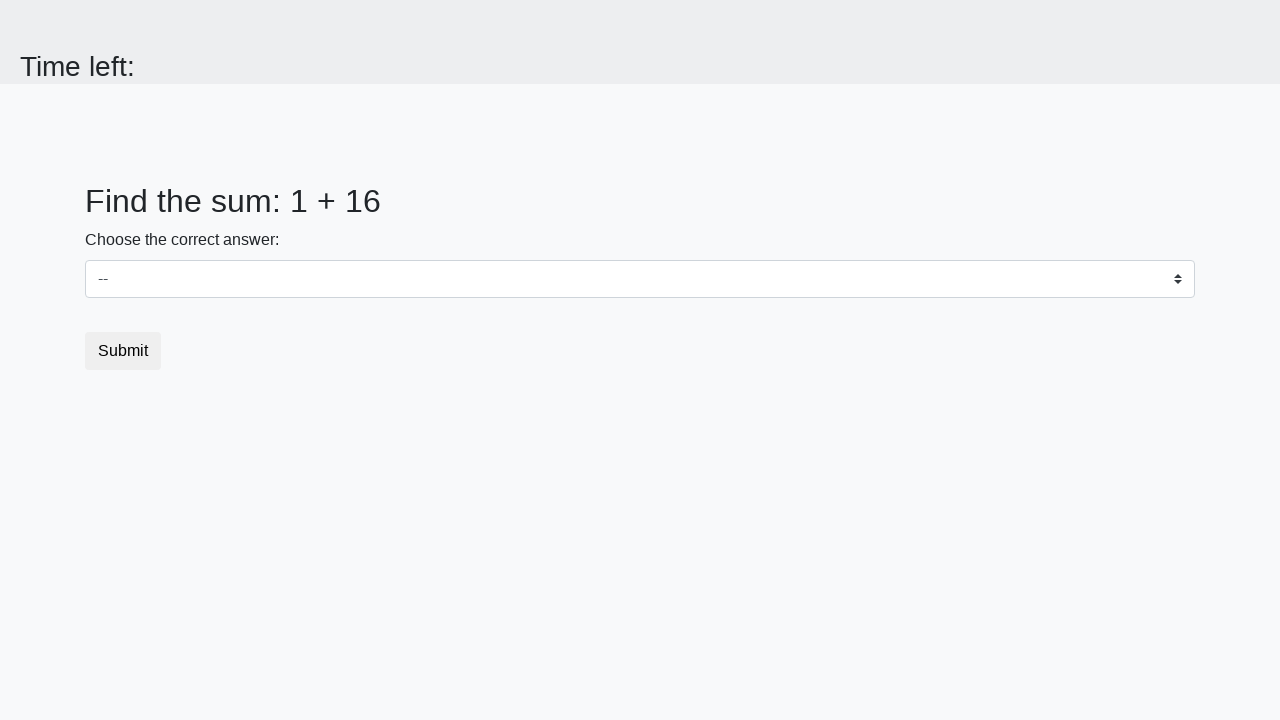

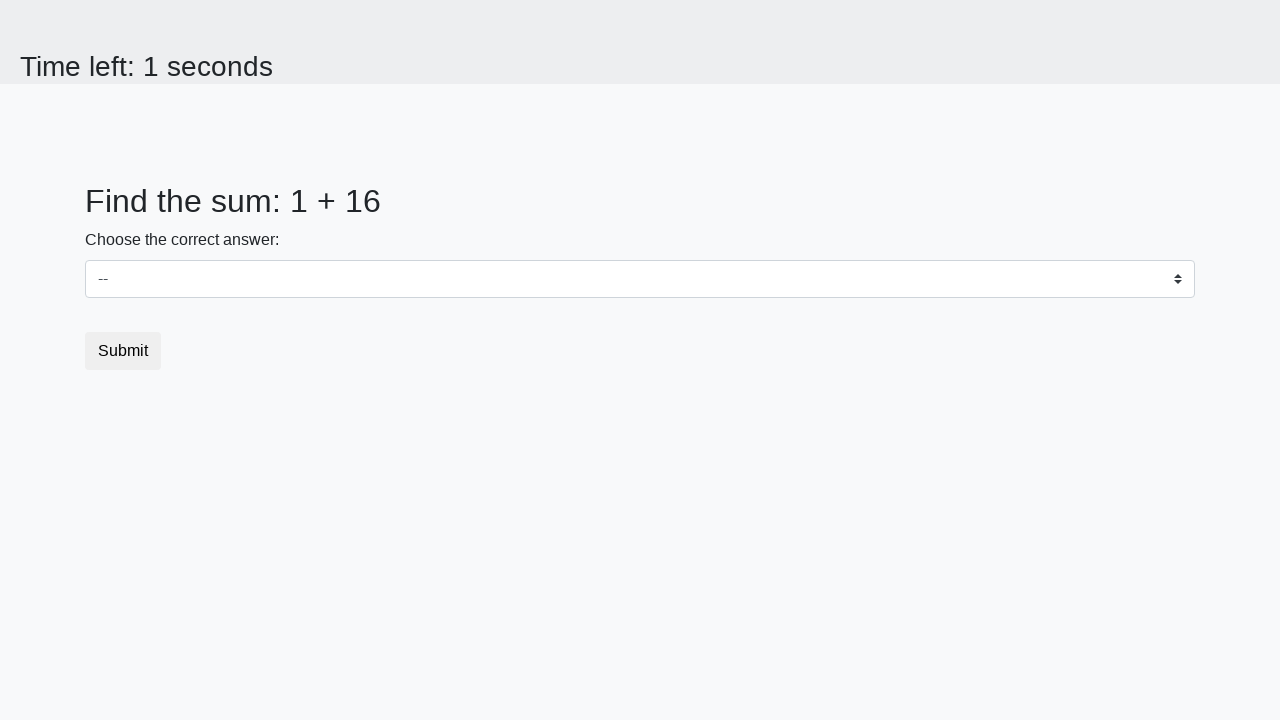